Tests a math exercise form by reading a value from the page, calculating the answer using a logarithmic formula, filling in the result, checking required checkboxes, and submitting the form.

Starting URL: http://suninjuly.github.io/math.html

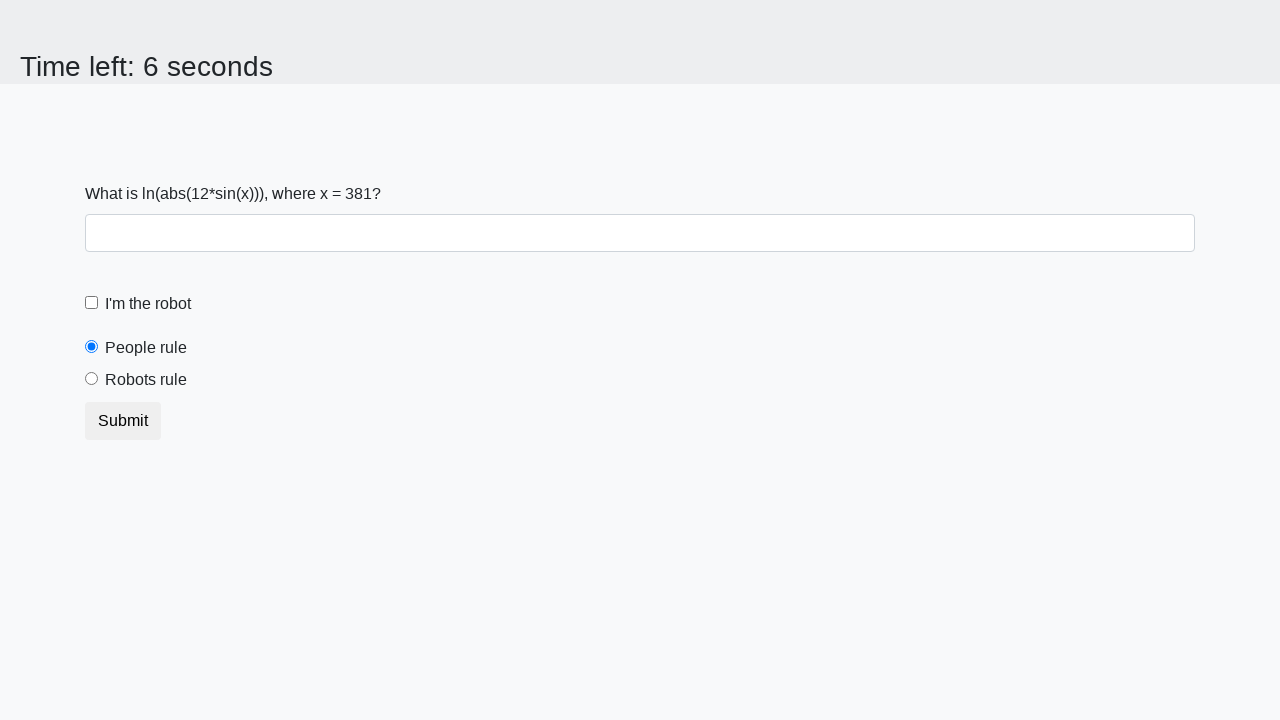

Located the x value element (#input_value)
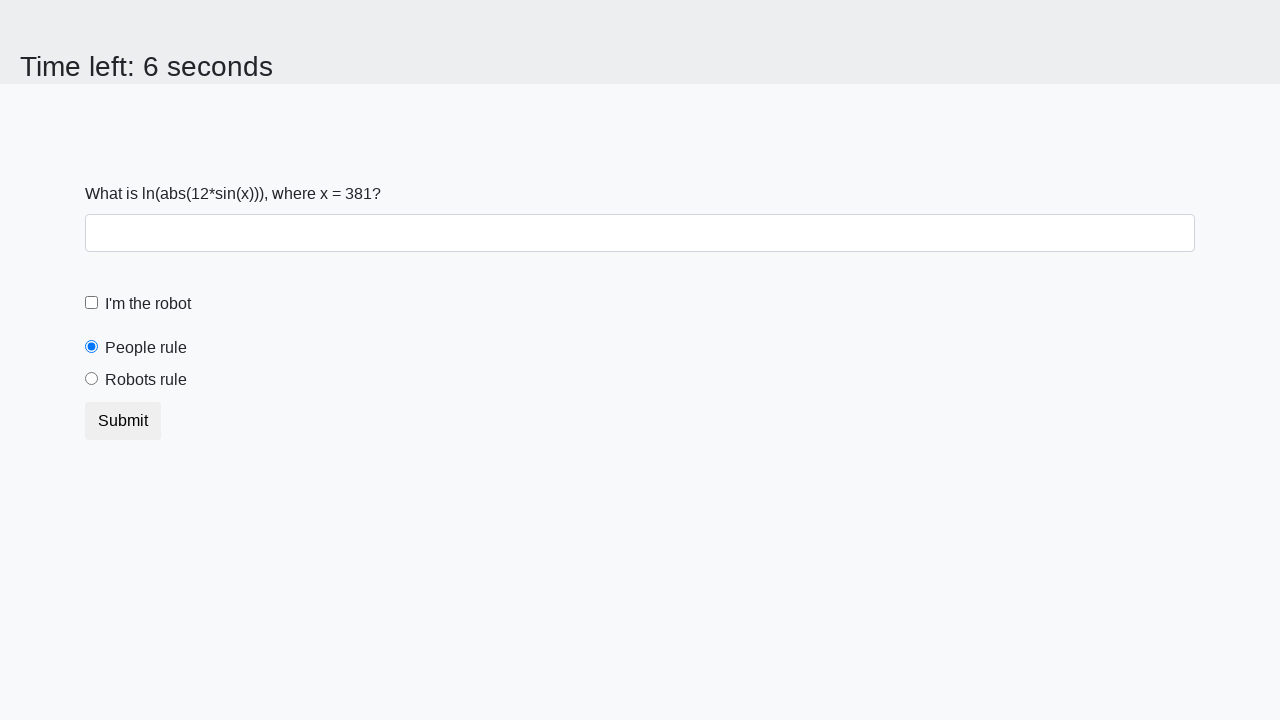

Read x value from the page
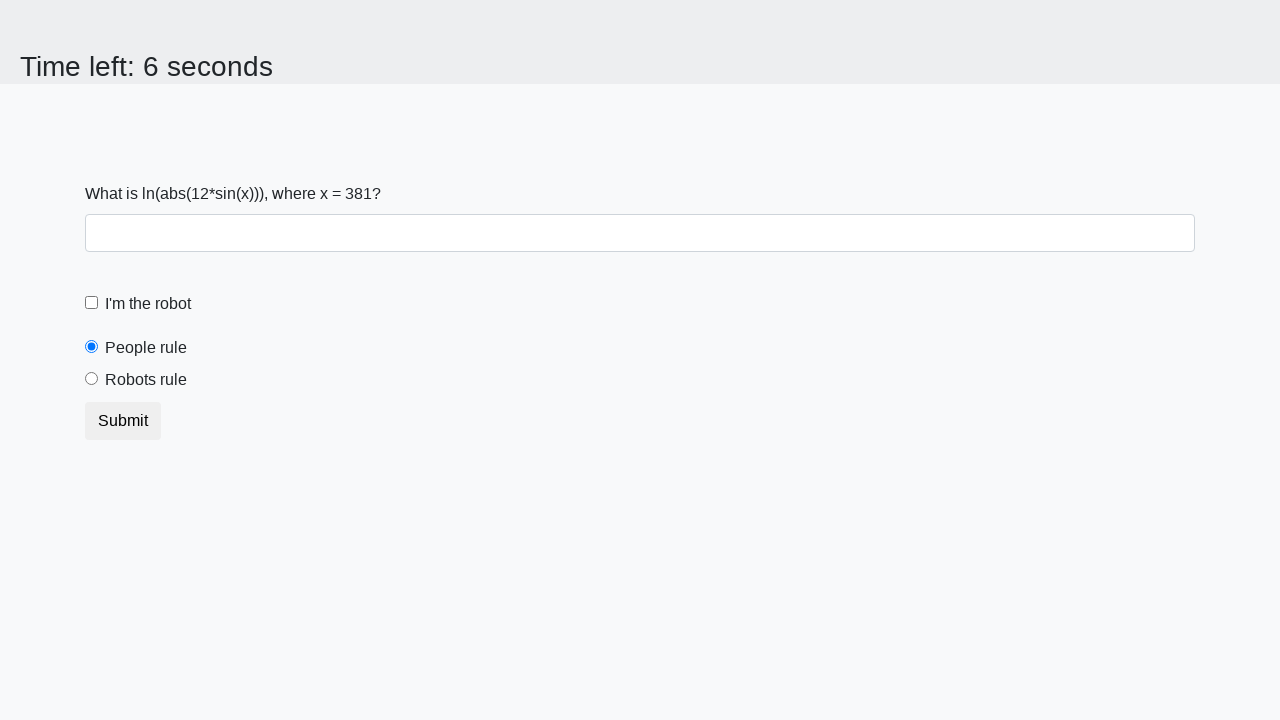

Calculated answer using logarithmic formula: ln(|12*sin(381)|) = 2.213856105010122
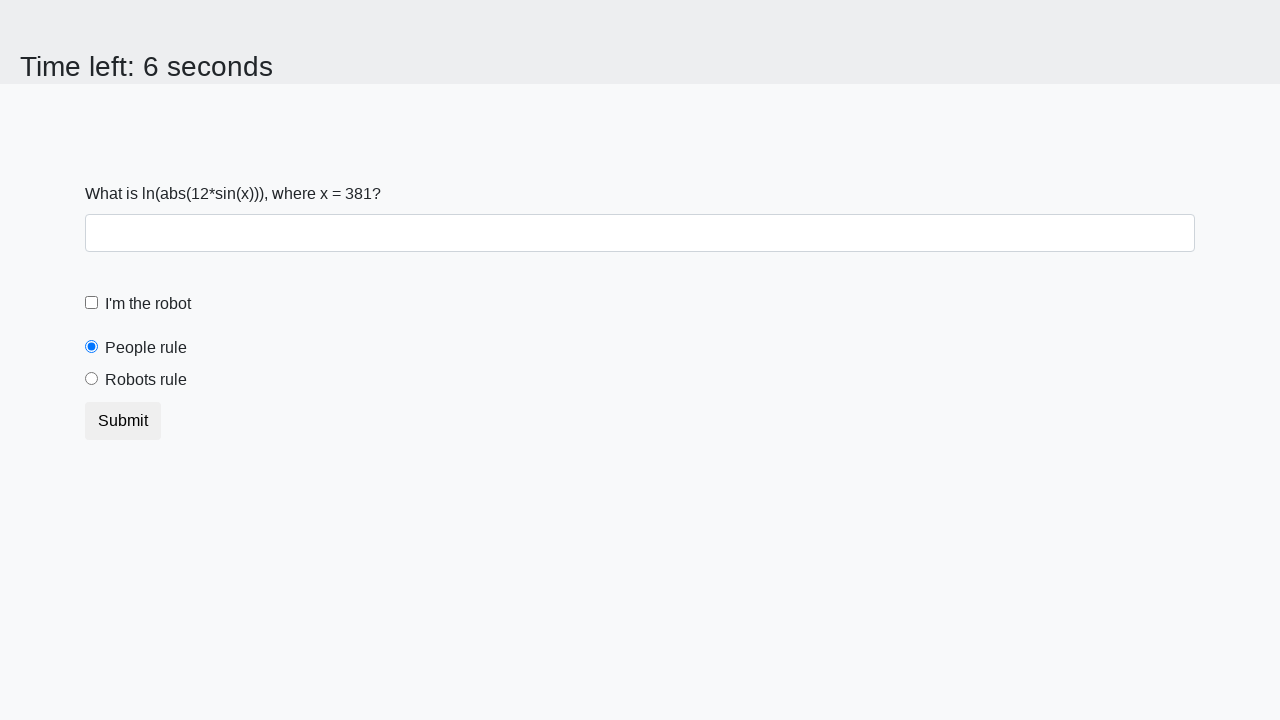

Filled answer field with calculated value: 2.213856105010122 on #answer
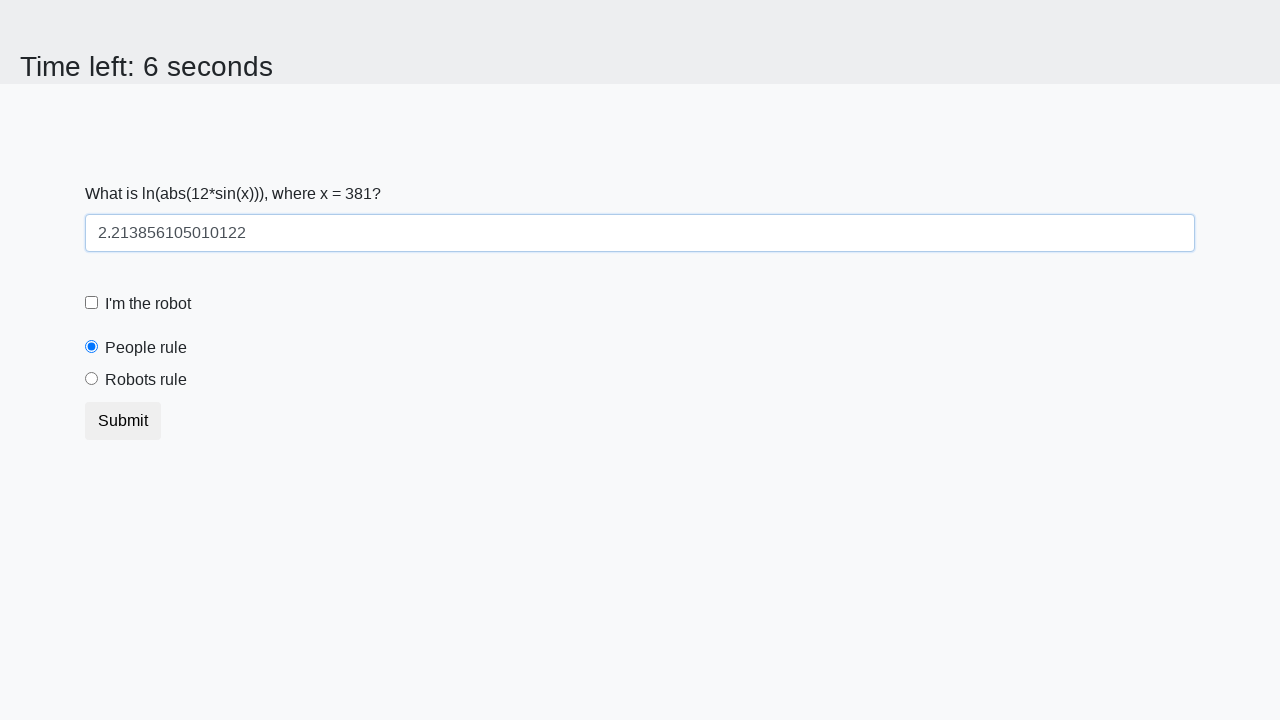

Checked the robot checkbox (#robotCheckbox) at (92, 303) on #robotCheckbox
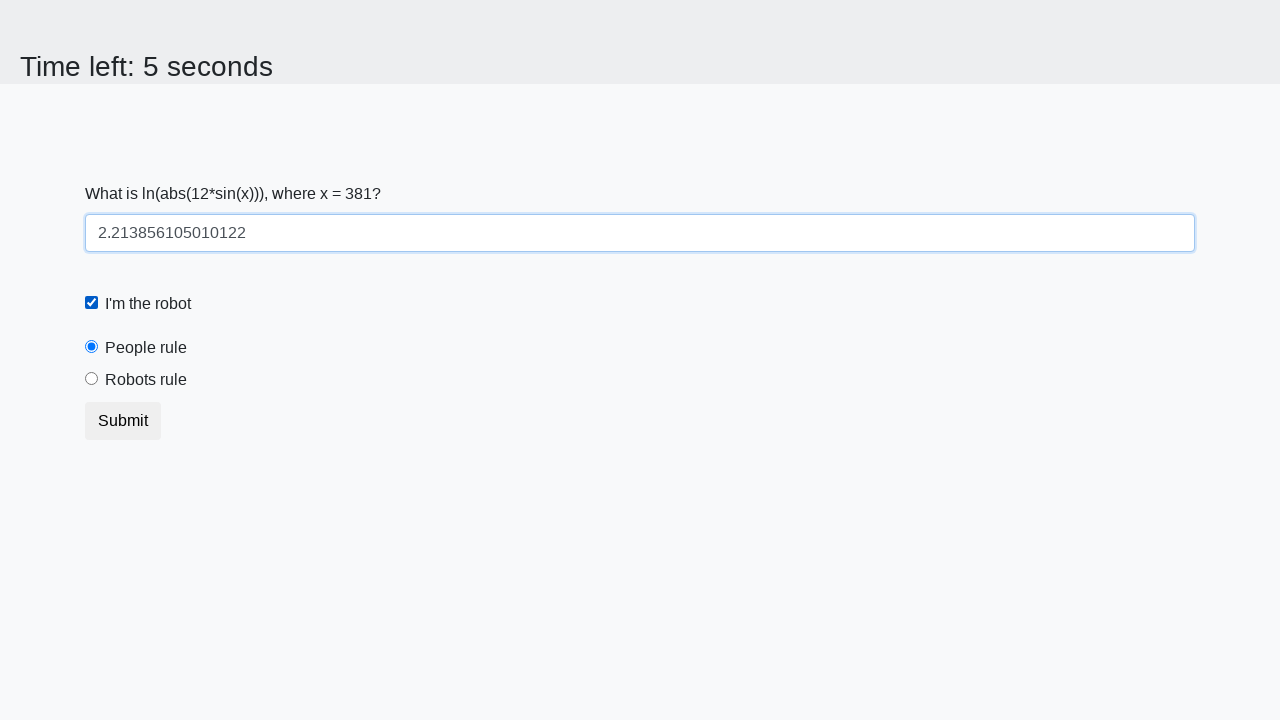

Clicked the robots rule checkbox (#robotsRule) at (92, 379) on #robotsRule
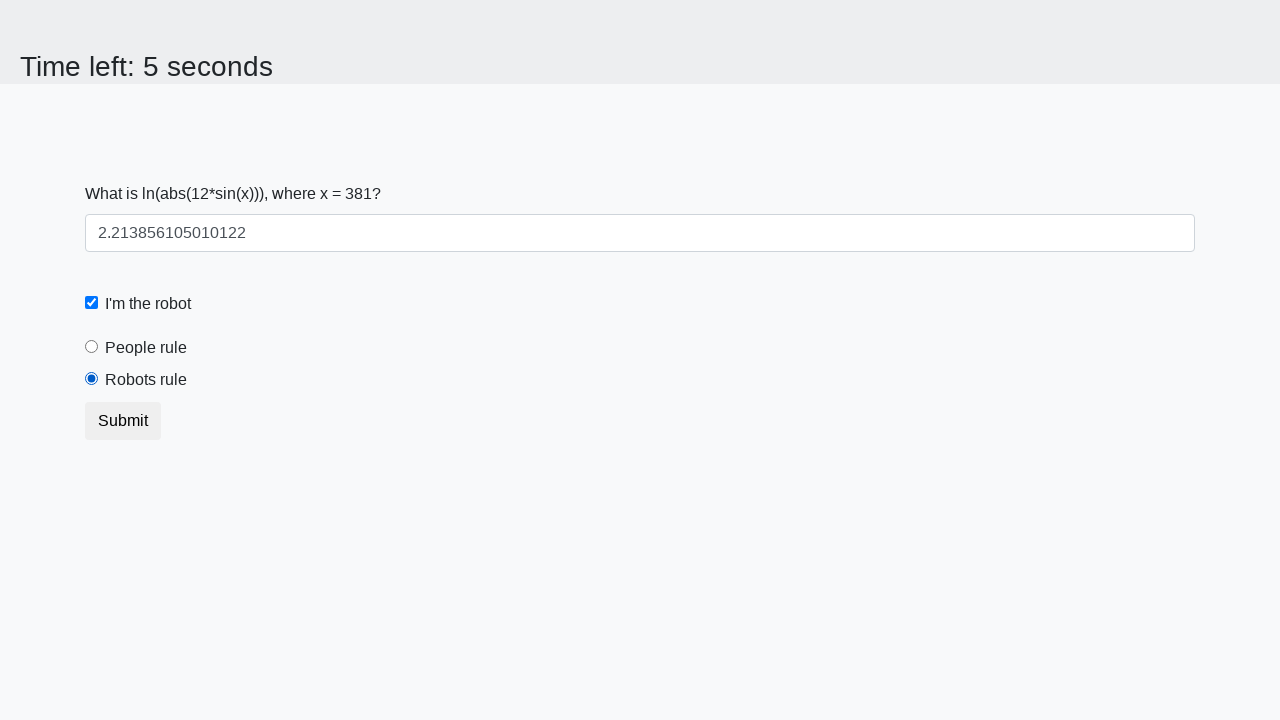

Clicked submit button to submit the form at (123, 421) on button[type='submit']
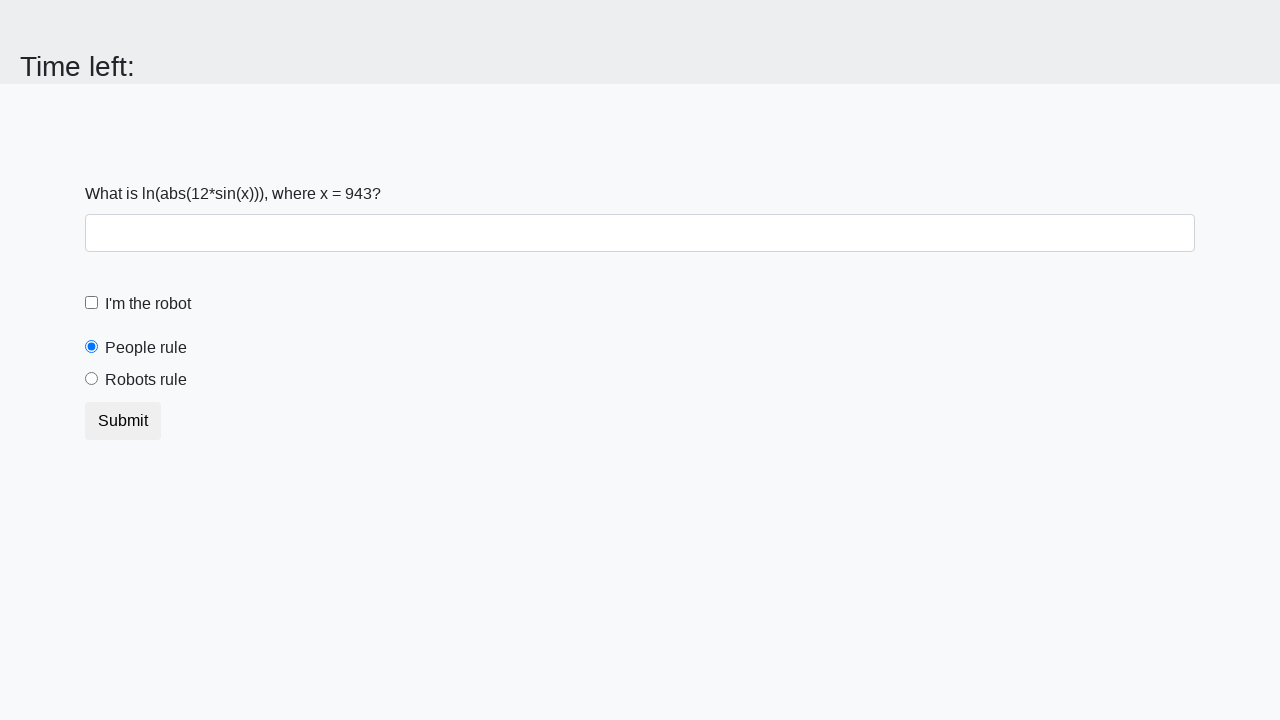

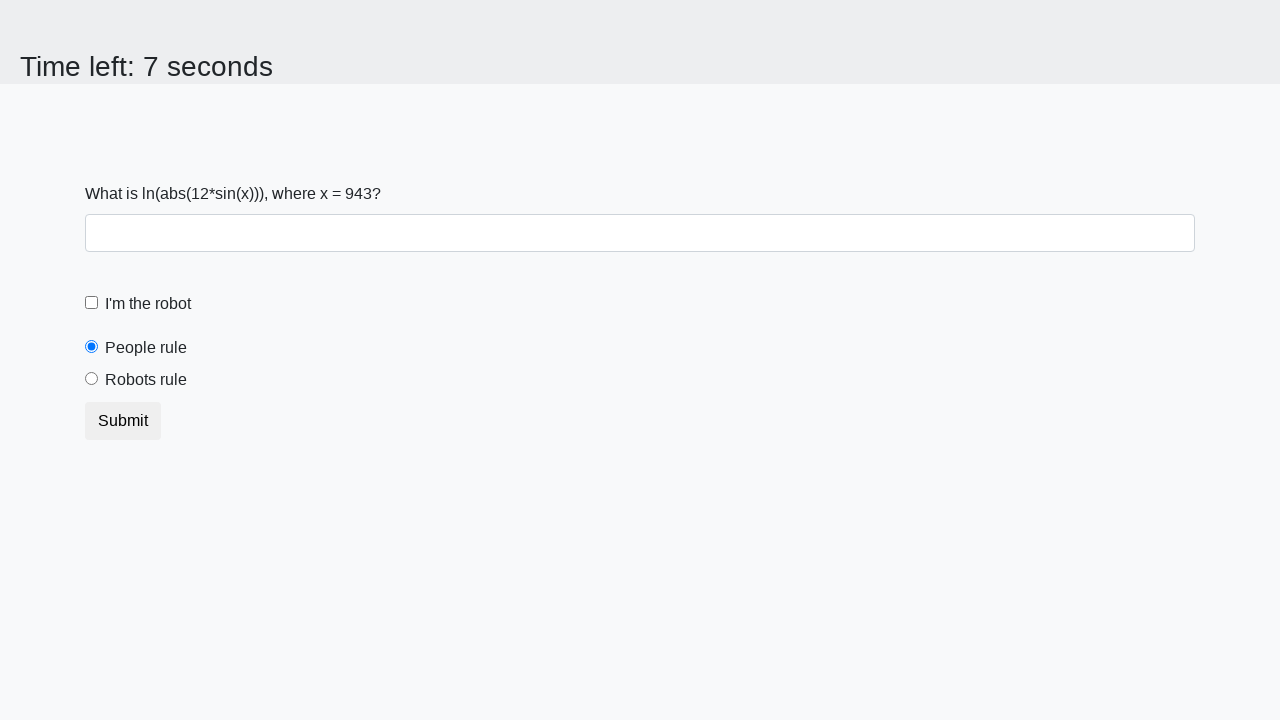